Navigates to W3Schools HTML tables tutorial page and verifies that the example table with customer data is present and contains expected elements including rows and cells.

Starting URL: https://www.w3schools.com/html/html_tables.asp

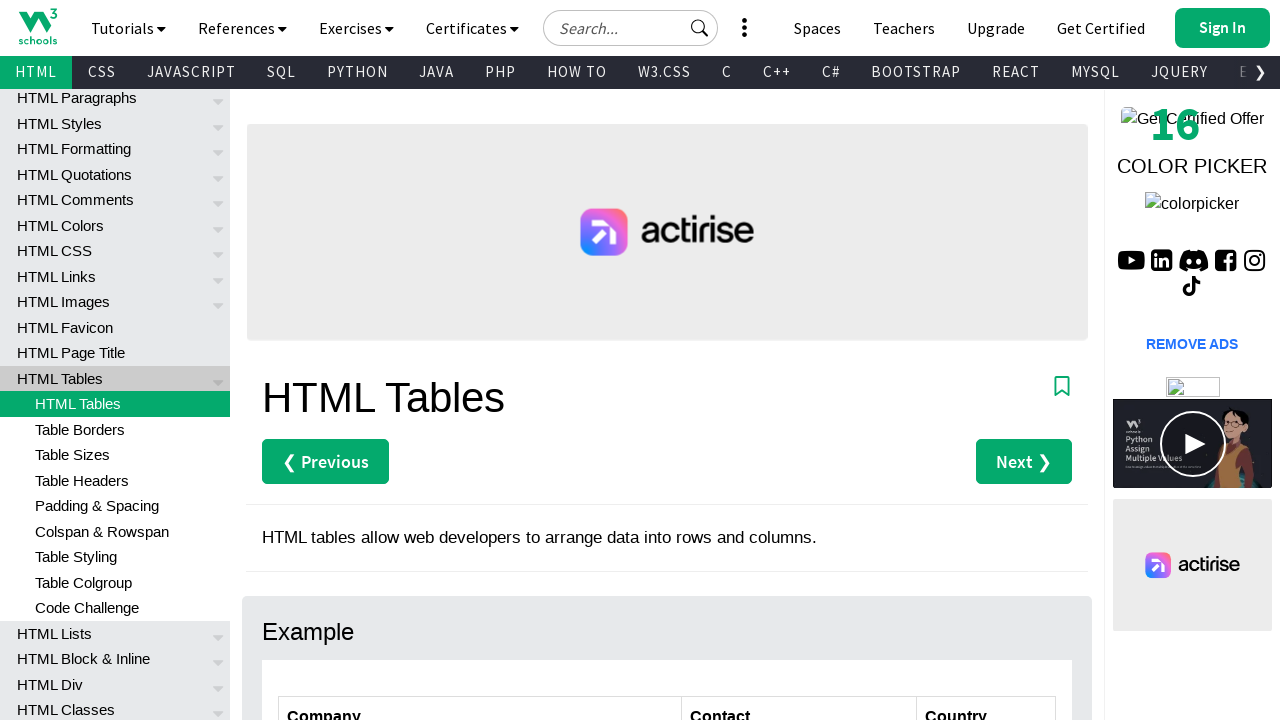

Navigated to W3Schools HTML tables tutorial page
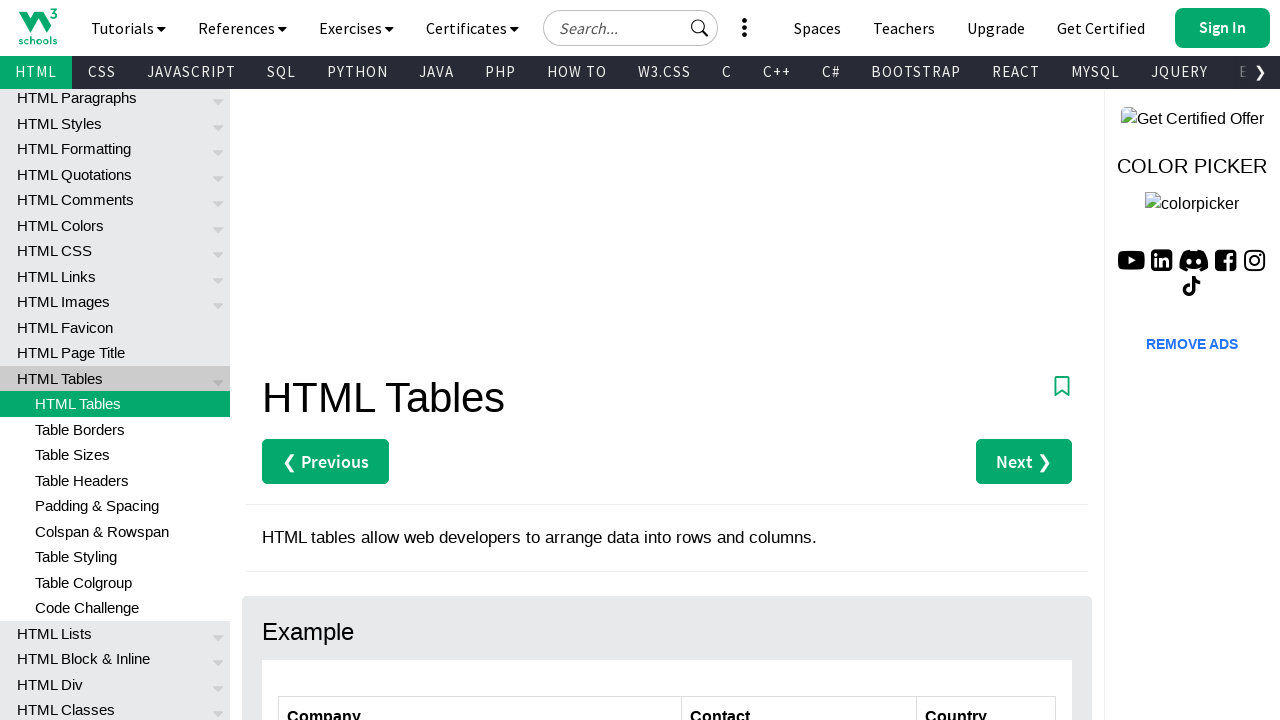

Customers table is now visible
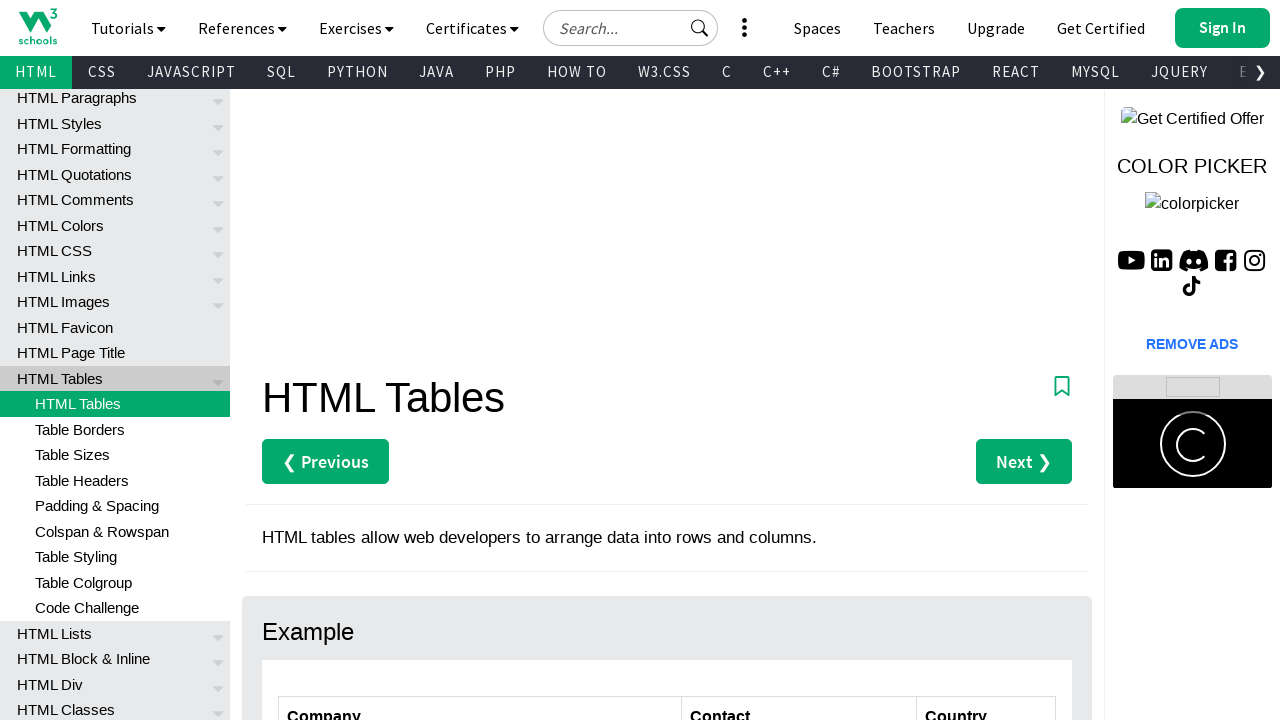

Table rows are present in the customers table
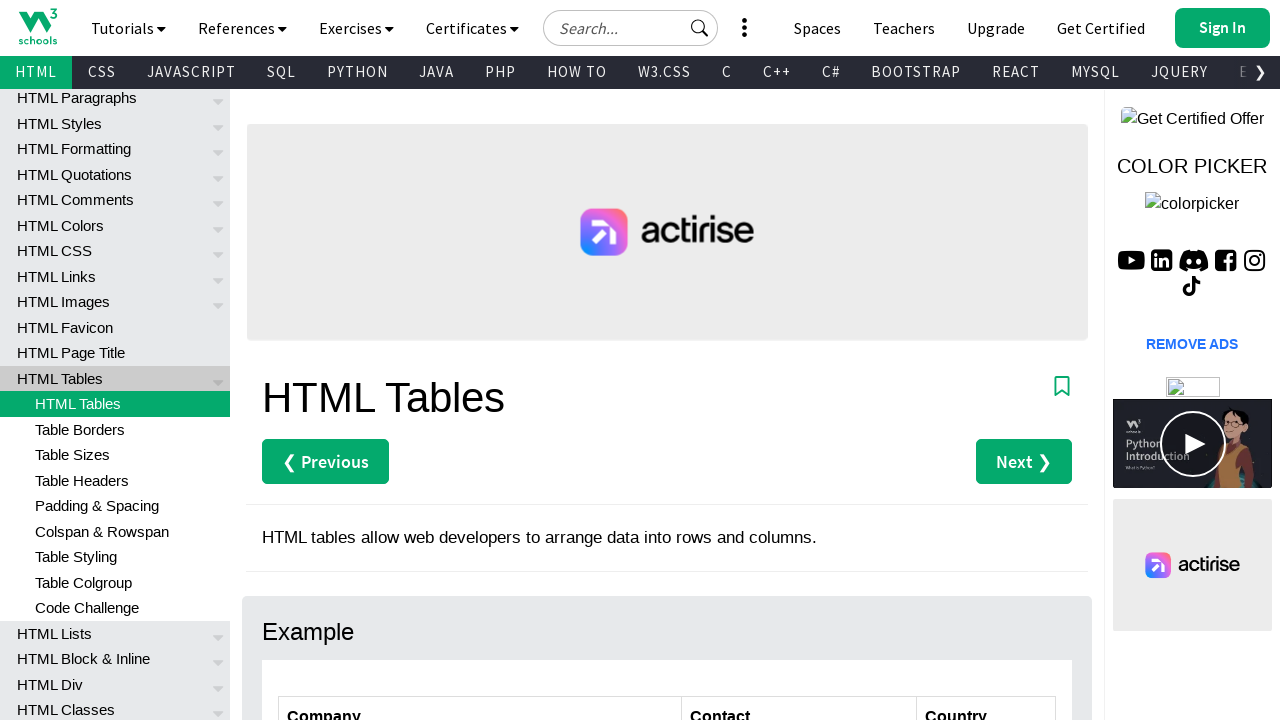

Table cells are present in the customers table
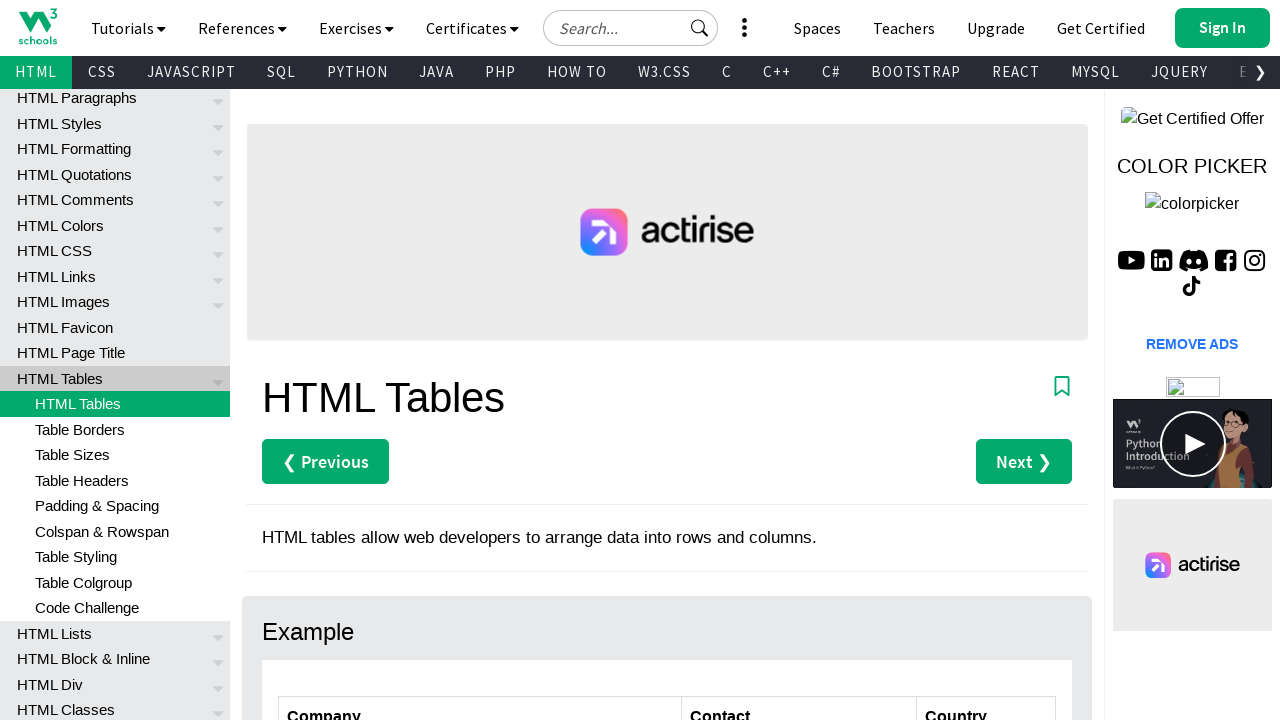

Found cell containing 'Alfreds Futterkiste'
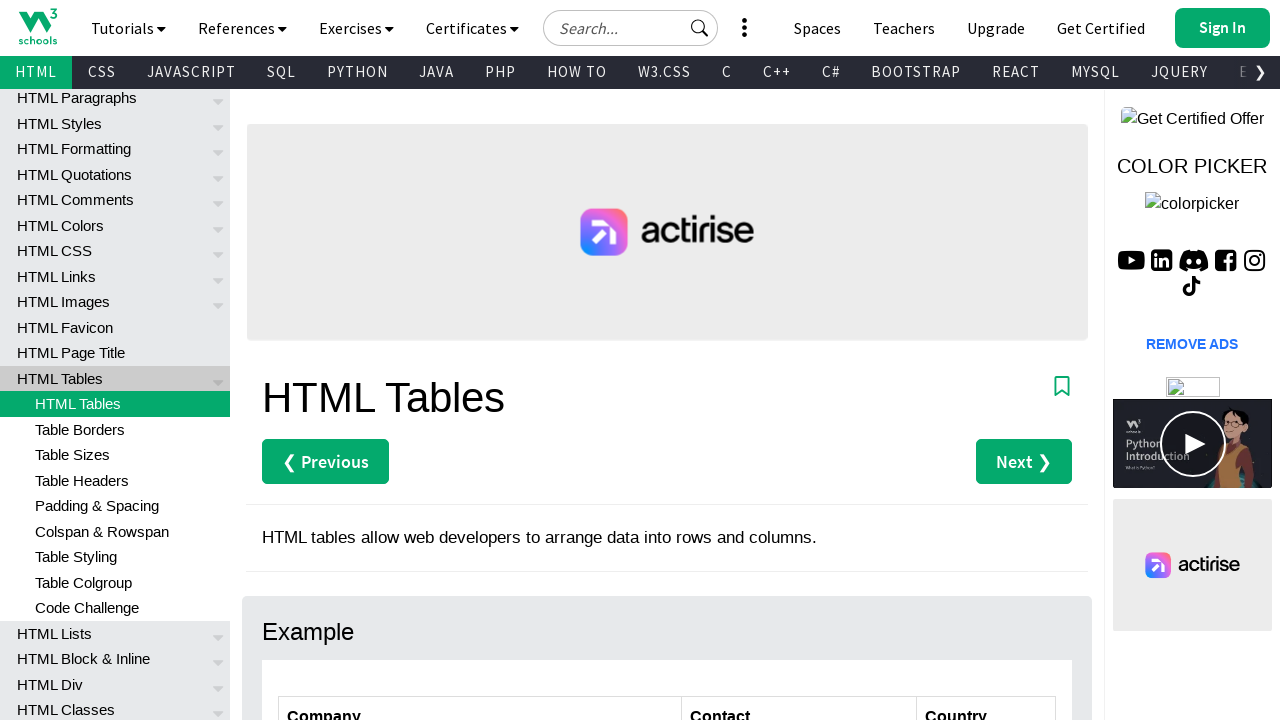

Found sibling cell following 'Alfreds Futterkiste'
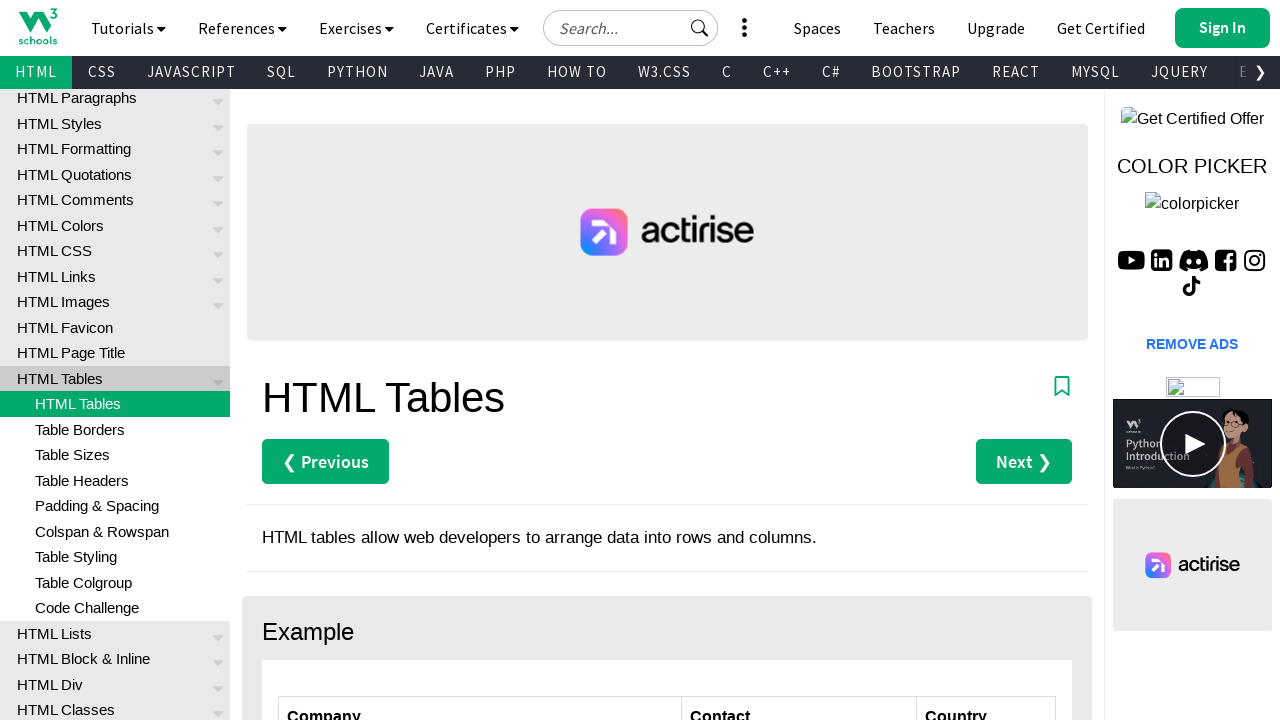

Found table header with 'Country' column
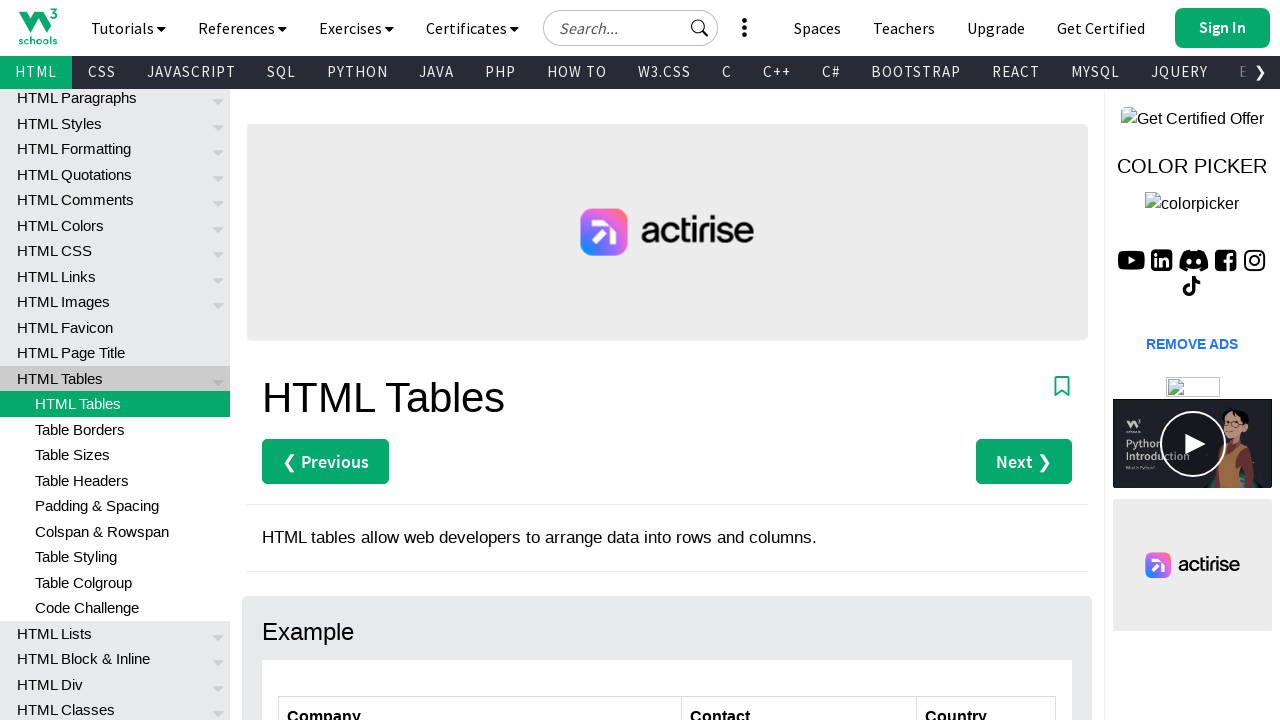

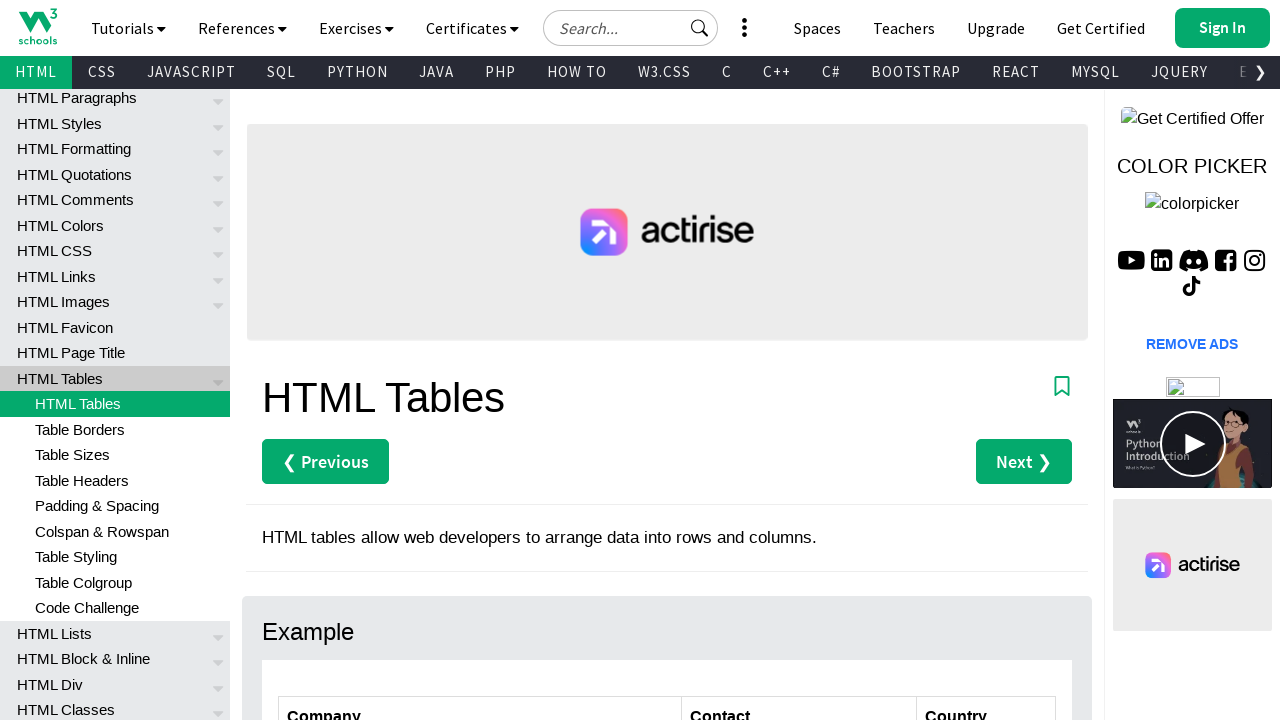